Tests the checkout flow on demoblaze.com by navigating to the cart, opening the place order modal, filling in name and credit card details, and confirming the purchase.

Starting URL: https://www.demoblaze.com/

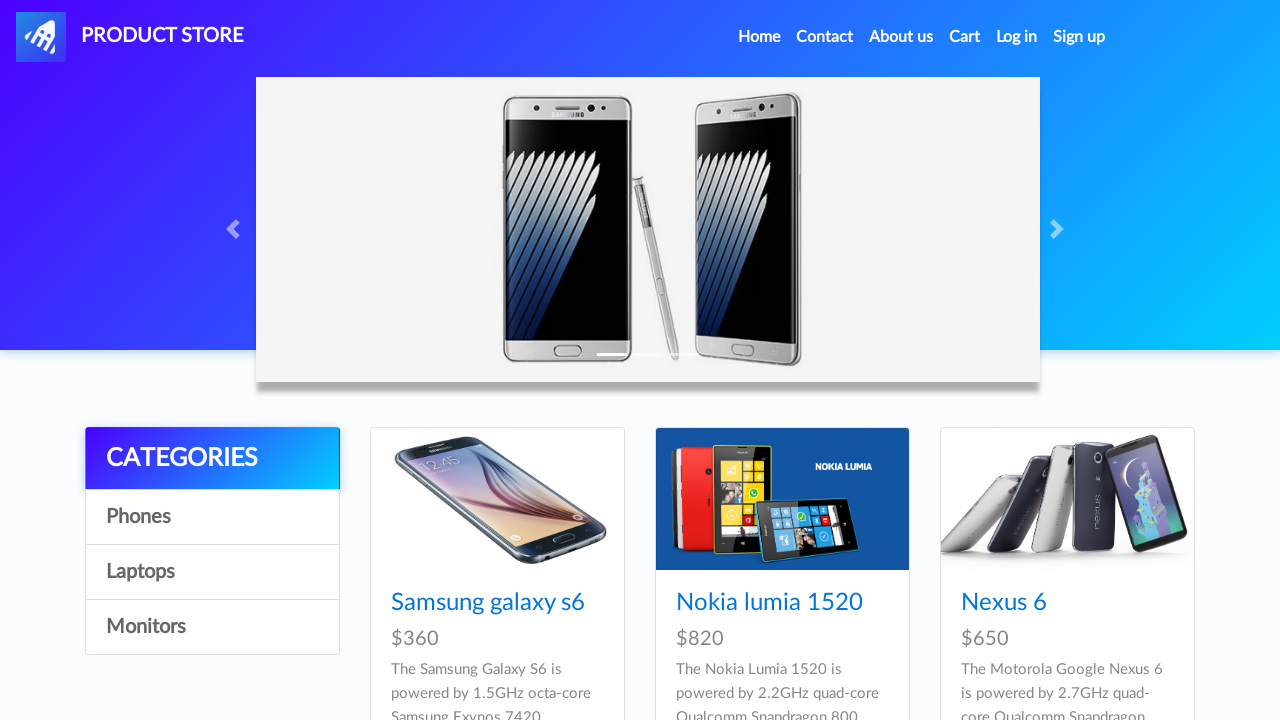

Clicked on Cart link at (965, 37) on #cartur
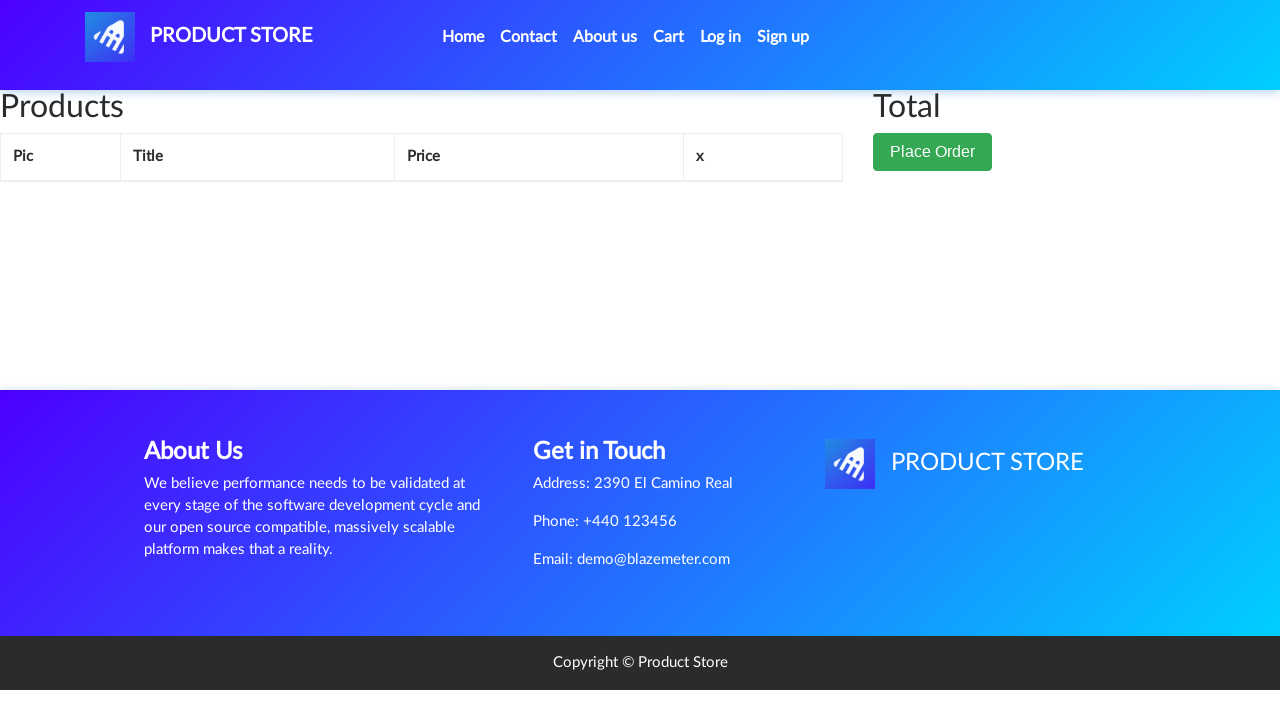

Cart page loaded with Place Order button visible
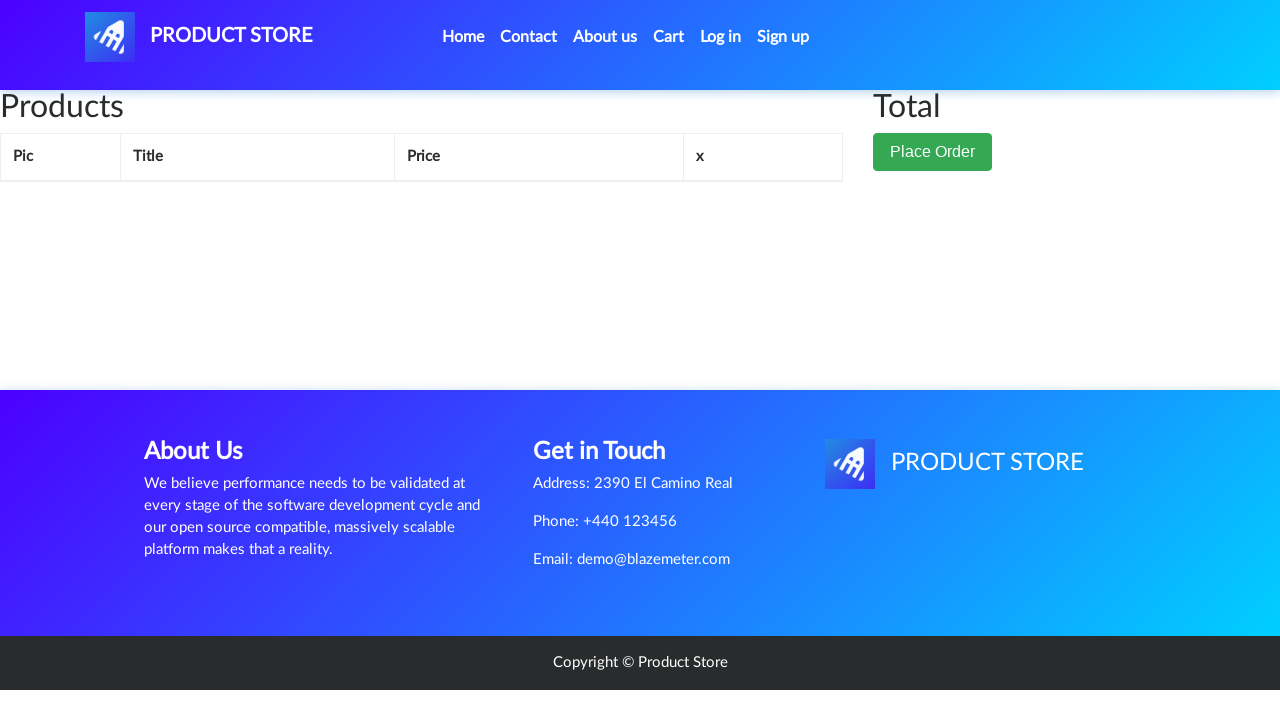

Clicked Place Order button at (933, 152) on .btn-success
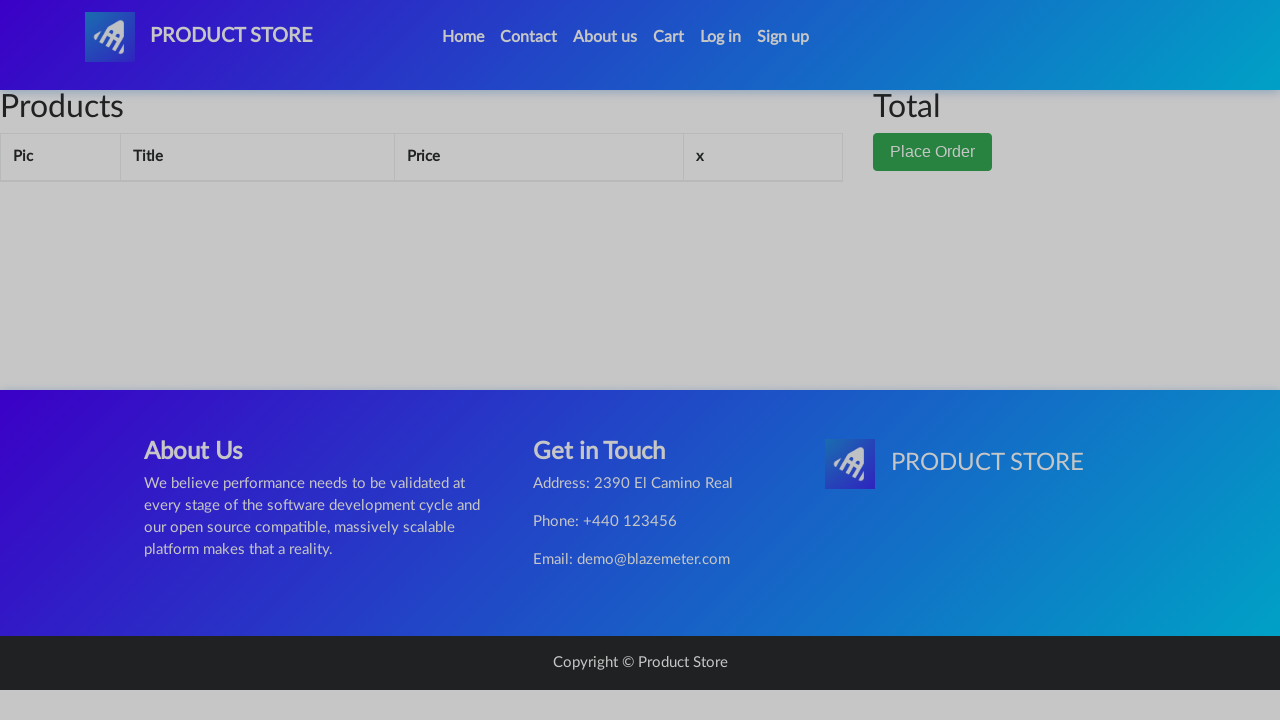

Order modal appeared
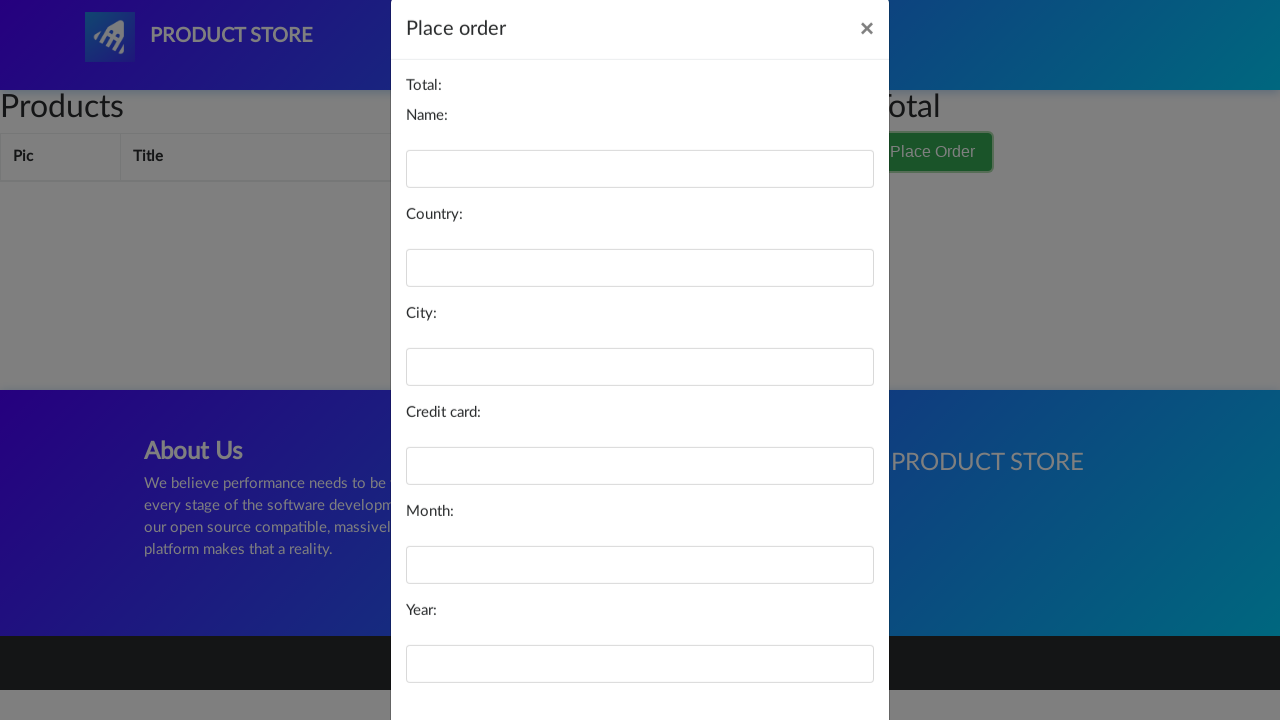

Clicked on name field at (640, 201) on #name
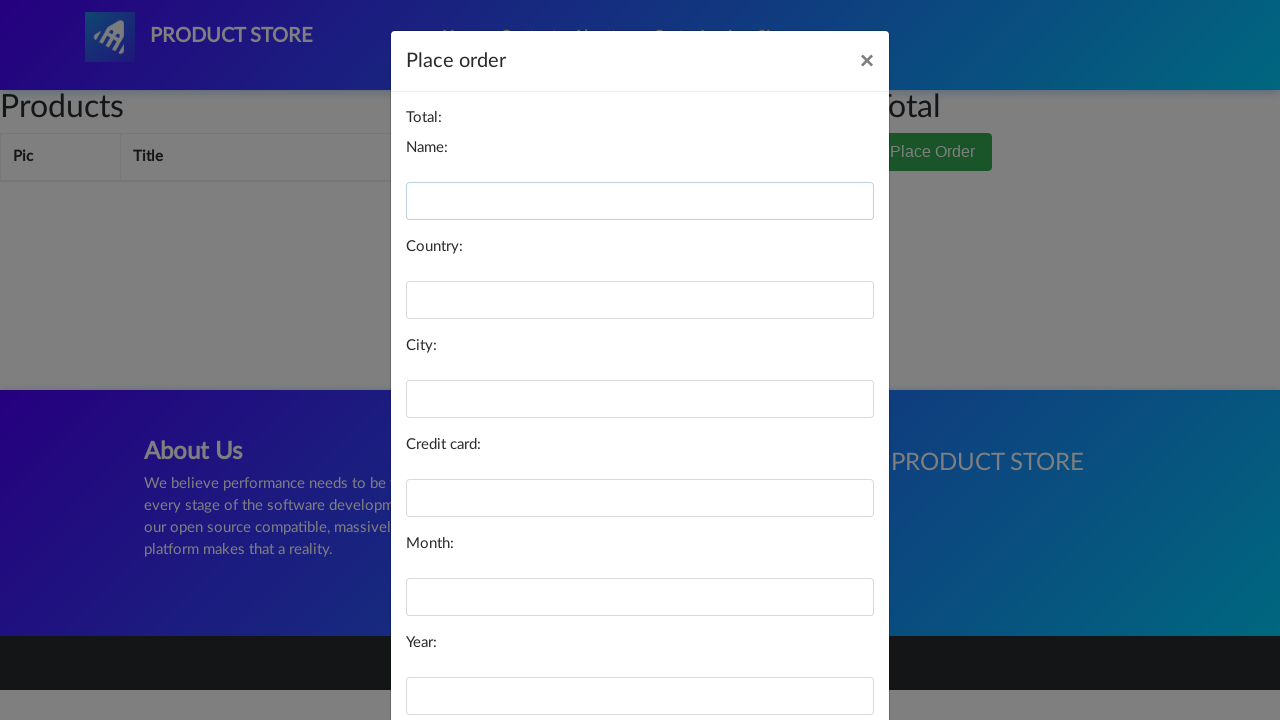

Filled name field with 'Maria Santos' on #name
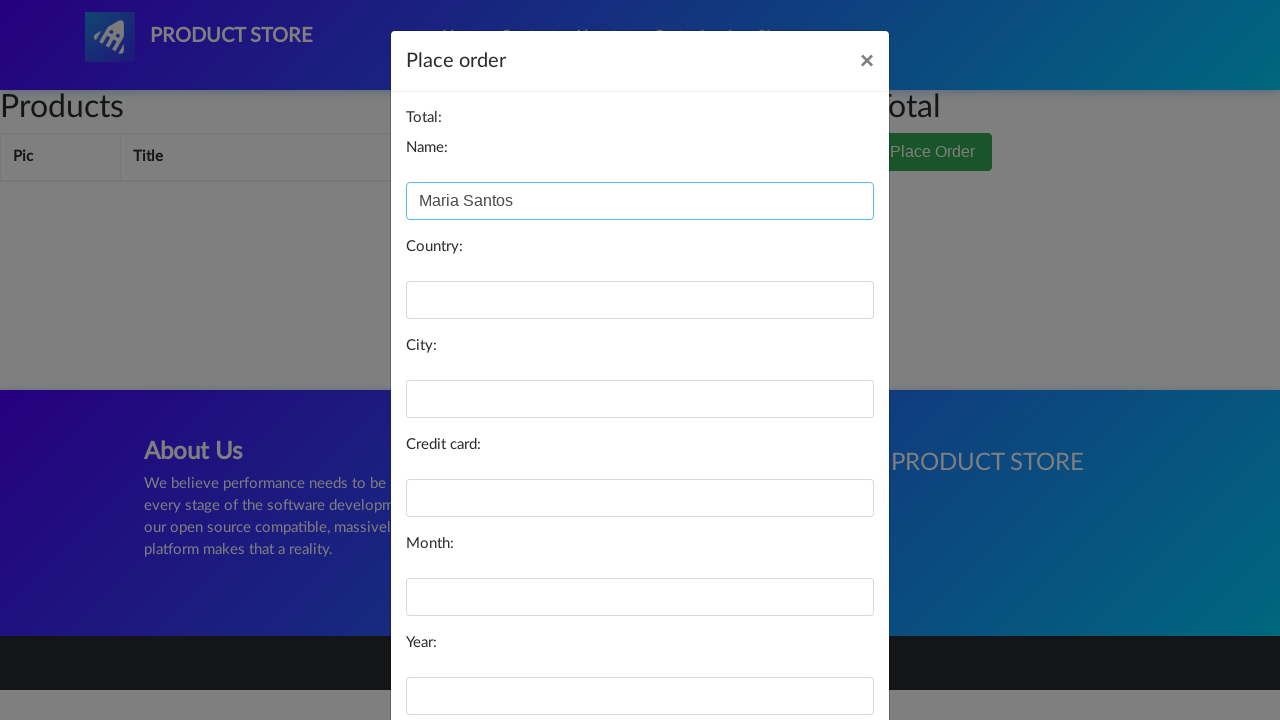

Clicked on credit card field at (640, 498) on #card
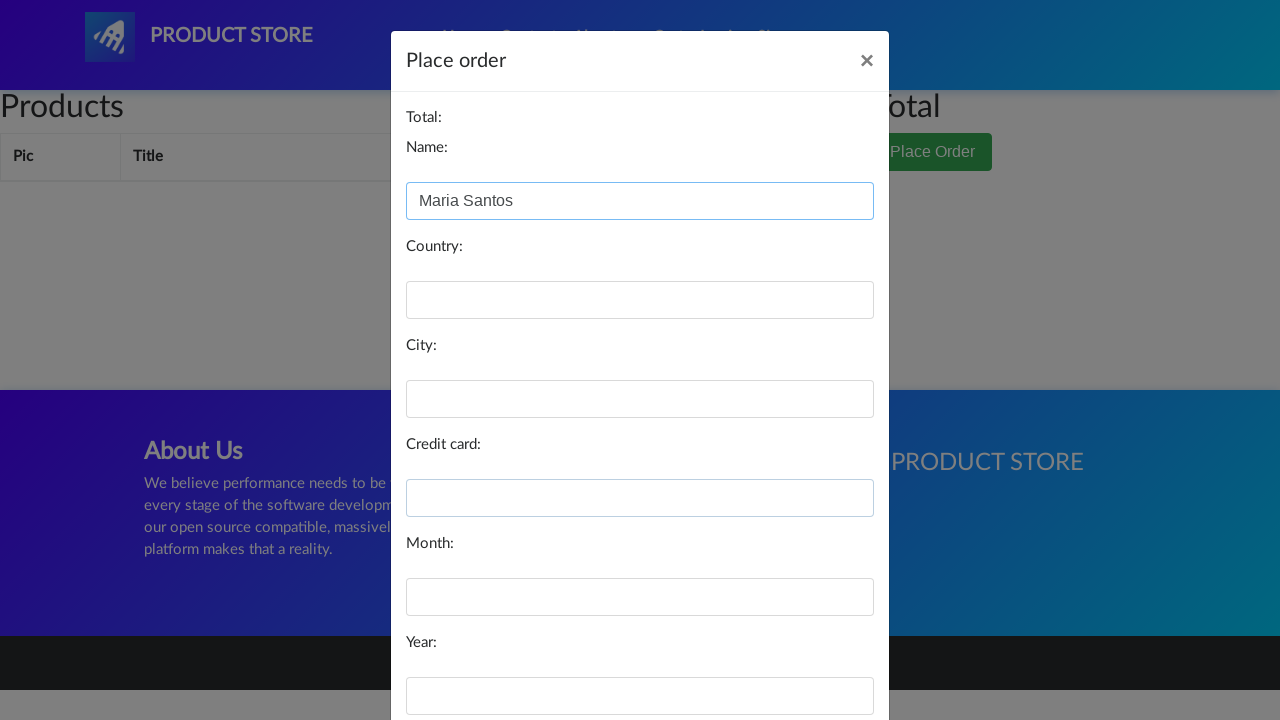

Filled credit card field with '987654321' on #card
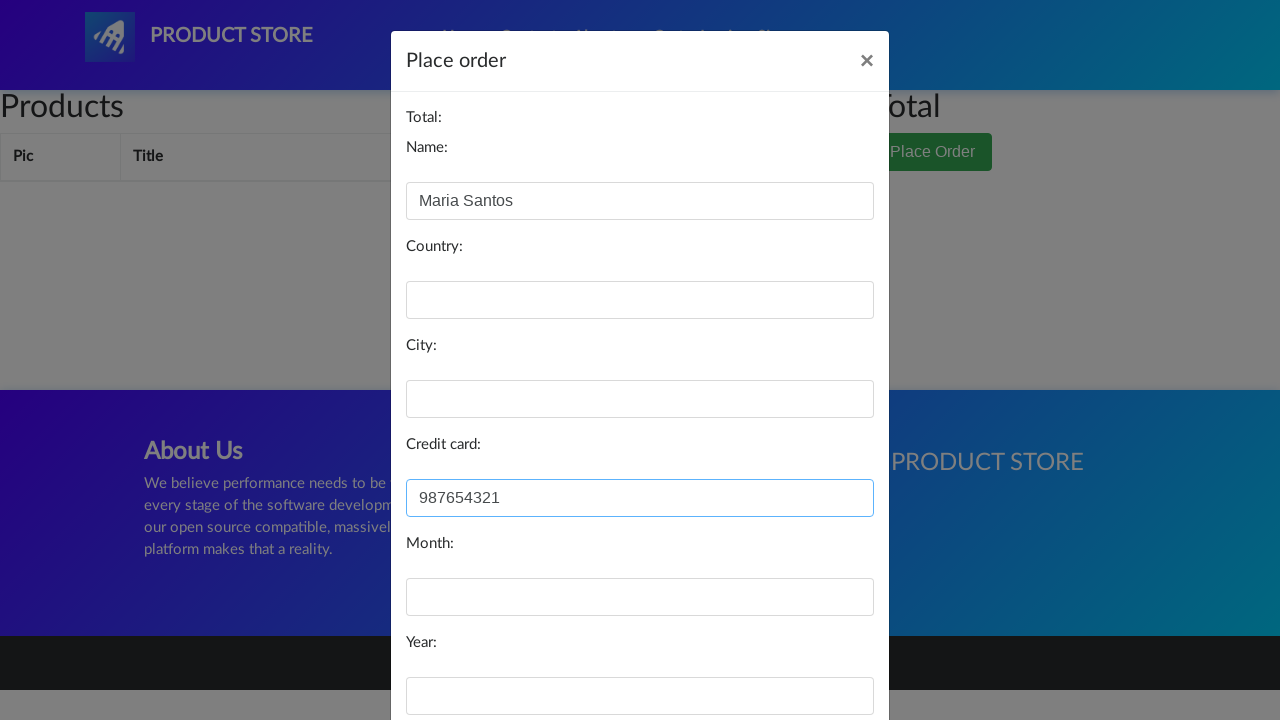

Clicked on modal body to ensure focus at (640, 374) on #orderModal .modal-body
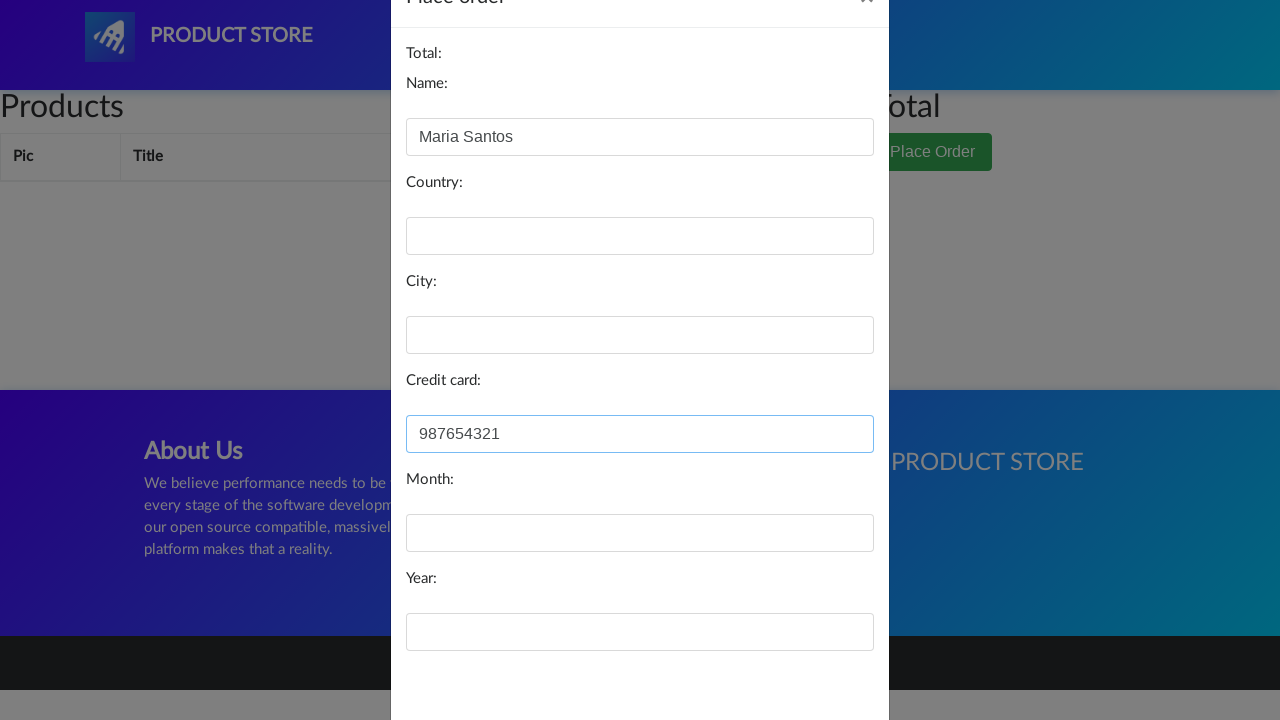

Clicked Purchase button to submit order at (823, 655) on #orderModal .btn-primary
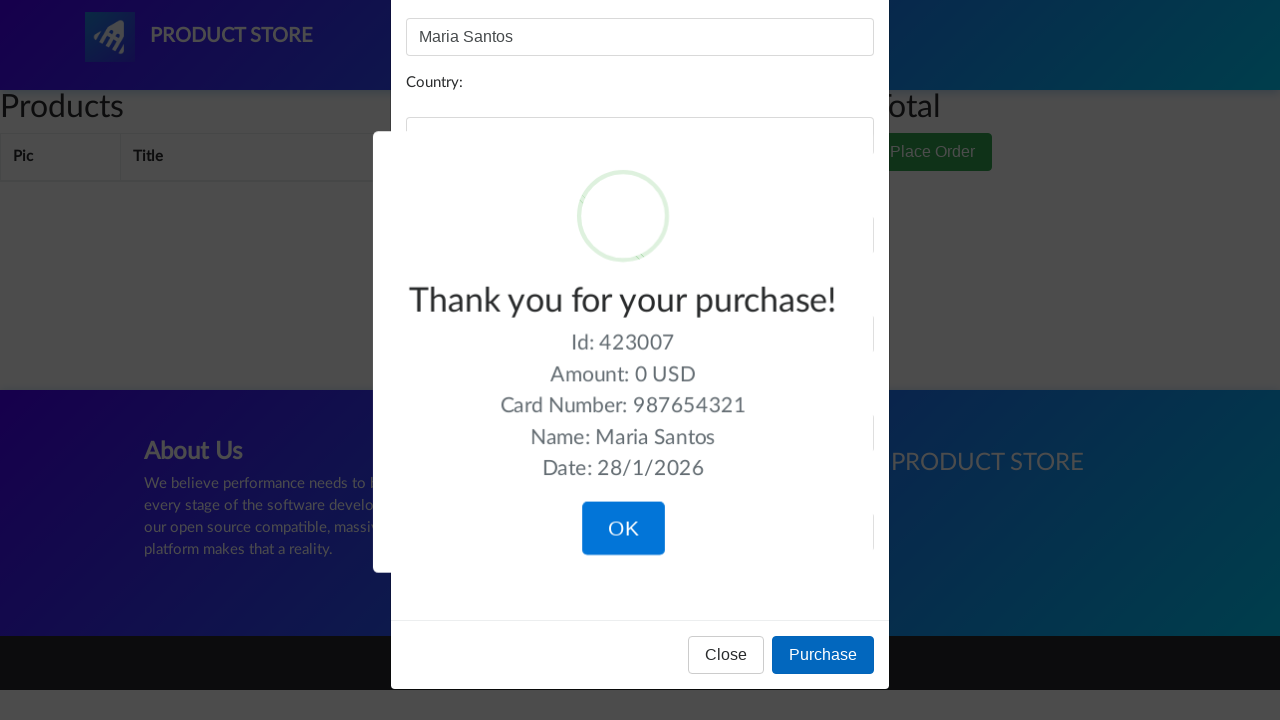

Success alert appeared
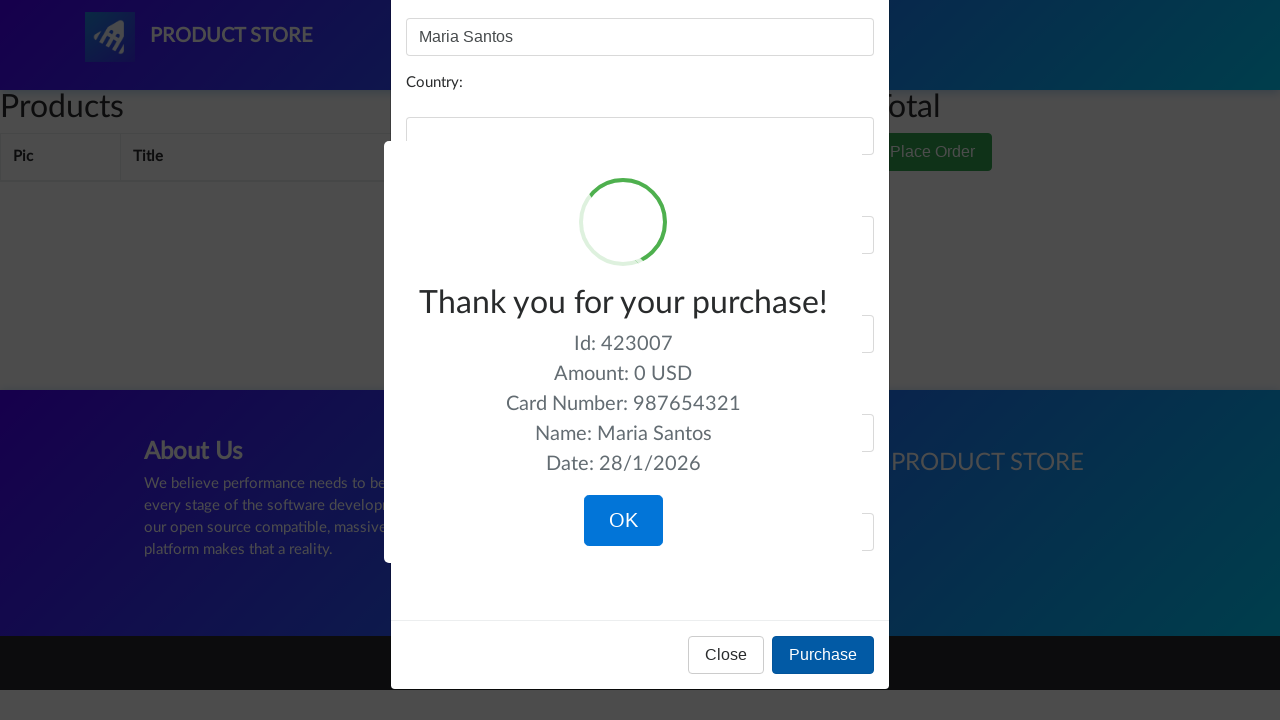

Clicked on confirmation heading element at (623, 304) on h2:nth-child(6)
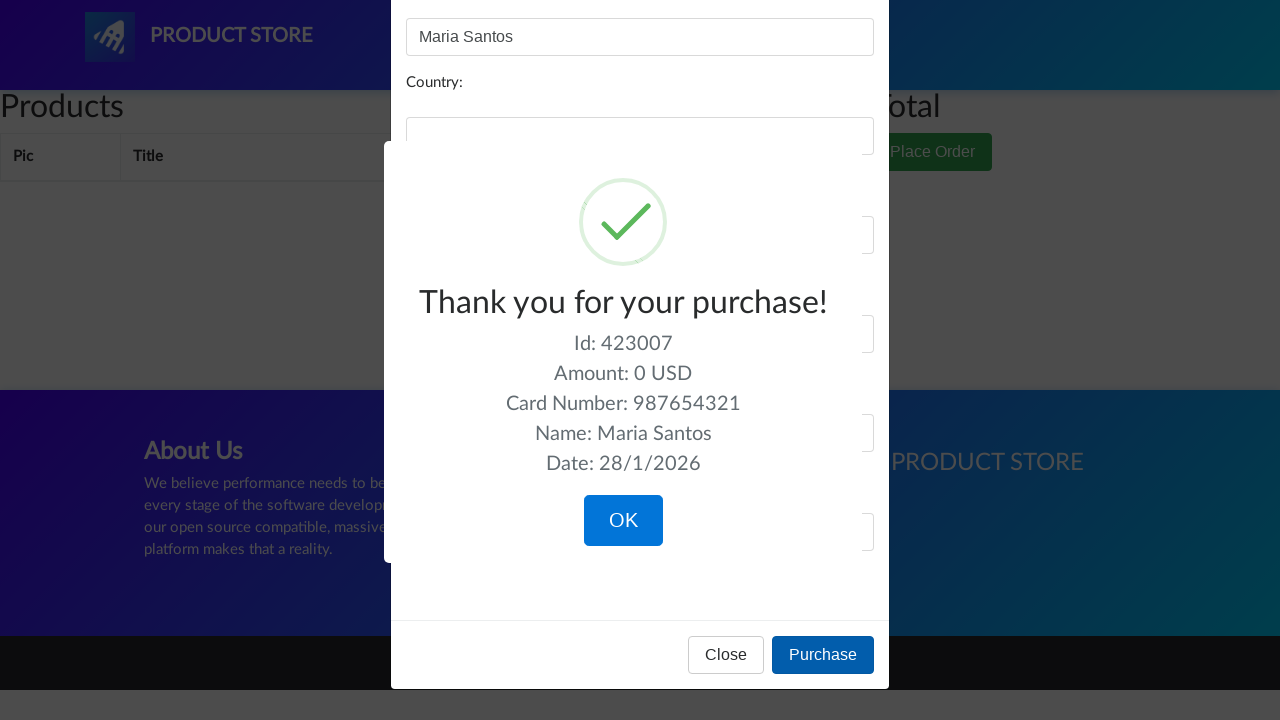

Clicked on lead text element at (623, 404) on .lead
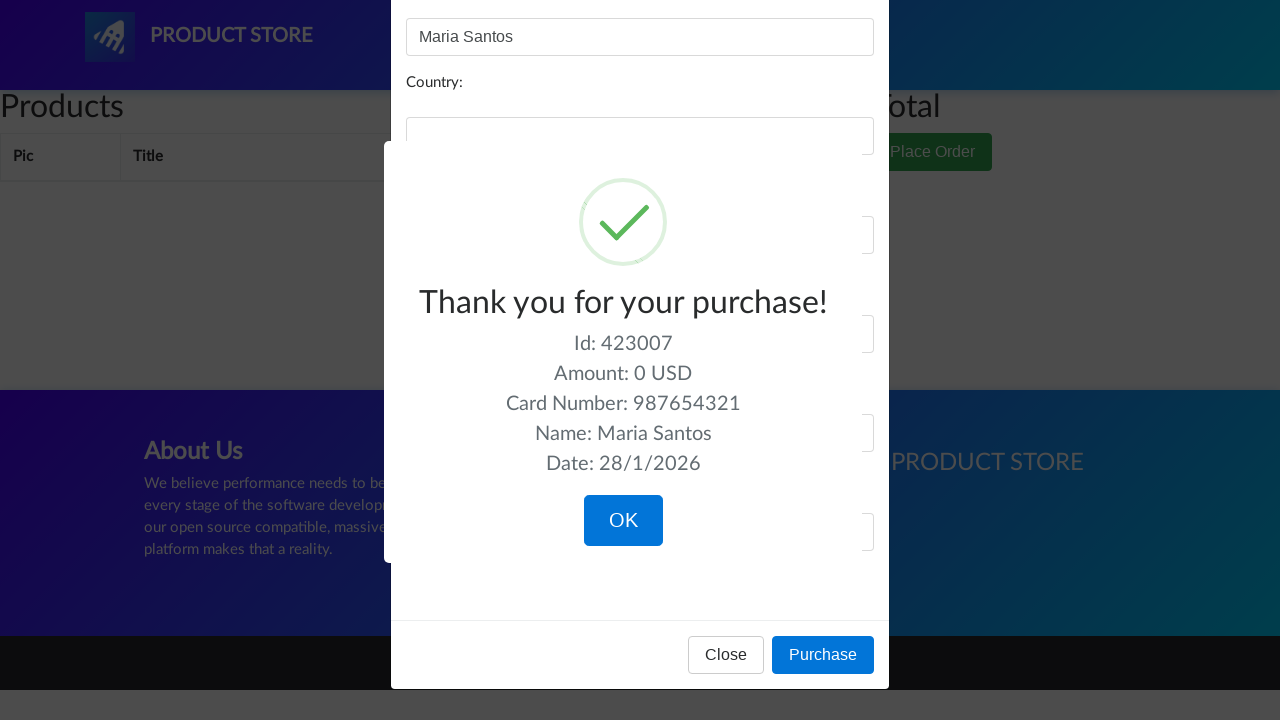

Clicked confirm button to close success dialog at (623, 521) on .confirm
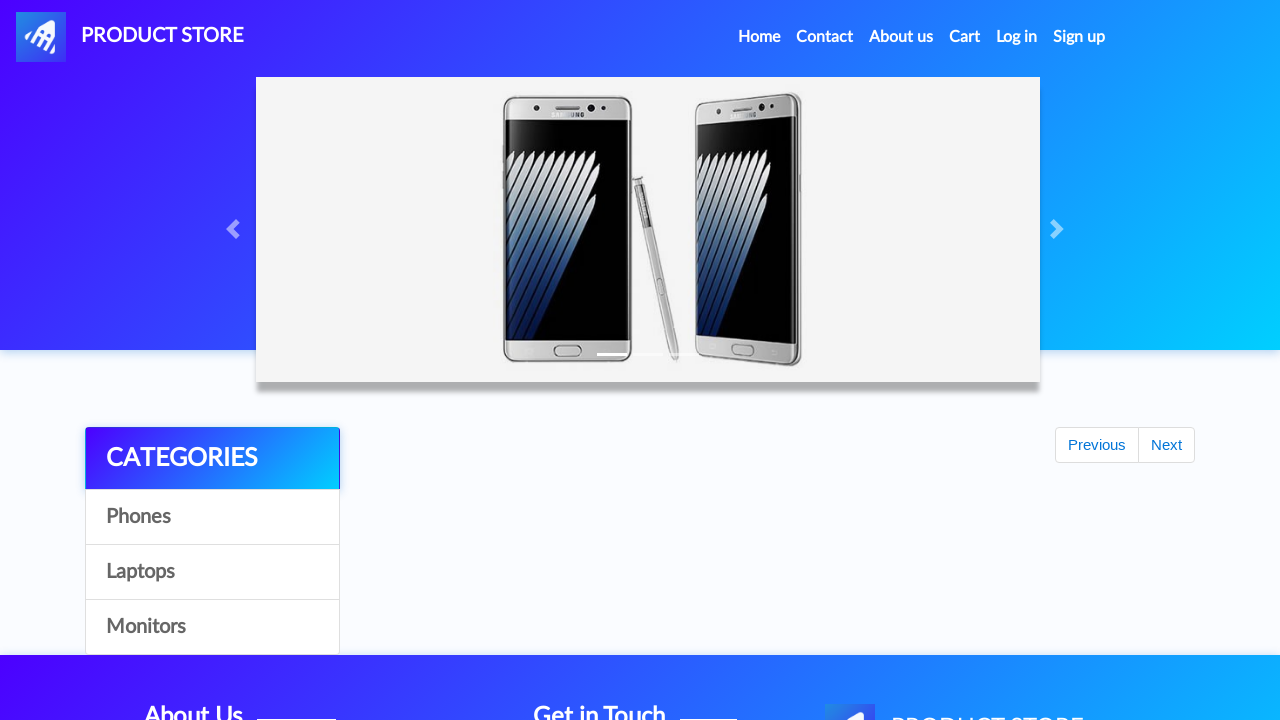

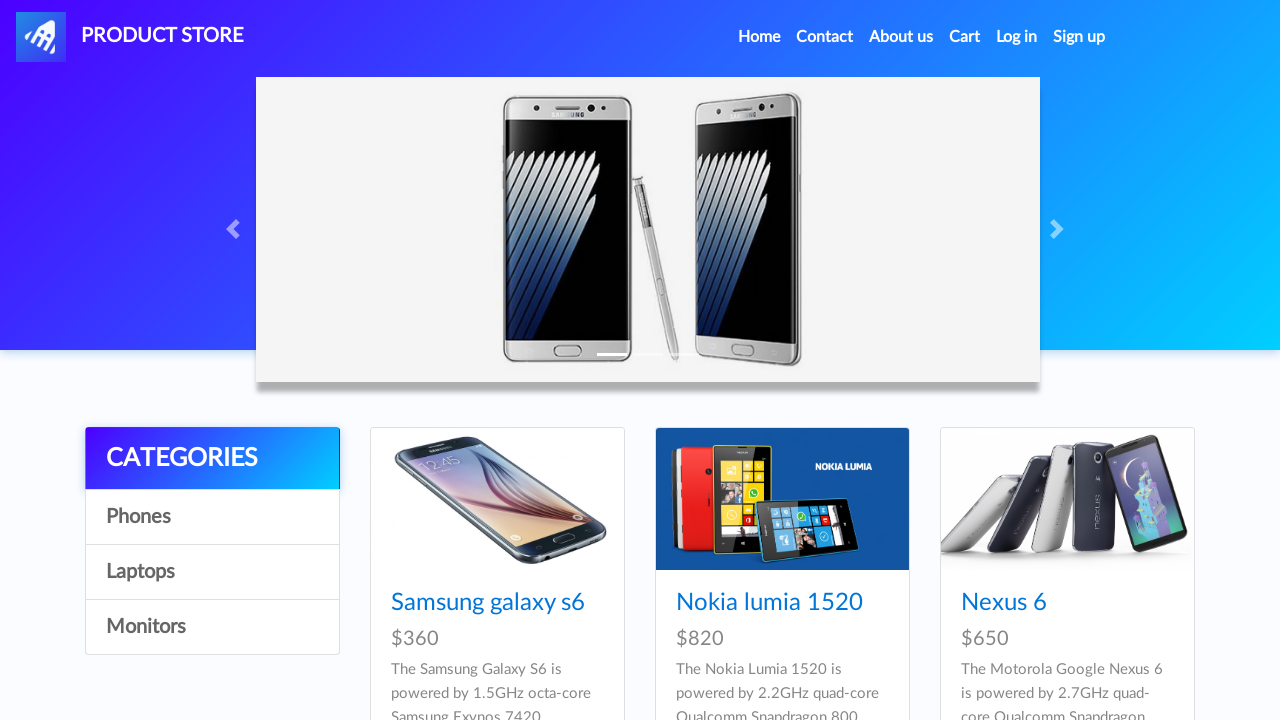